Tests a practice form by filling in personal information including name, email, gender, hobbies, and phone number, then submits the form and verifies the confirmation window appears

Starting URL: https://demoqa.com/automation-practice-form

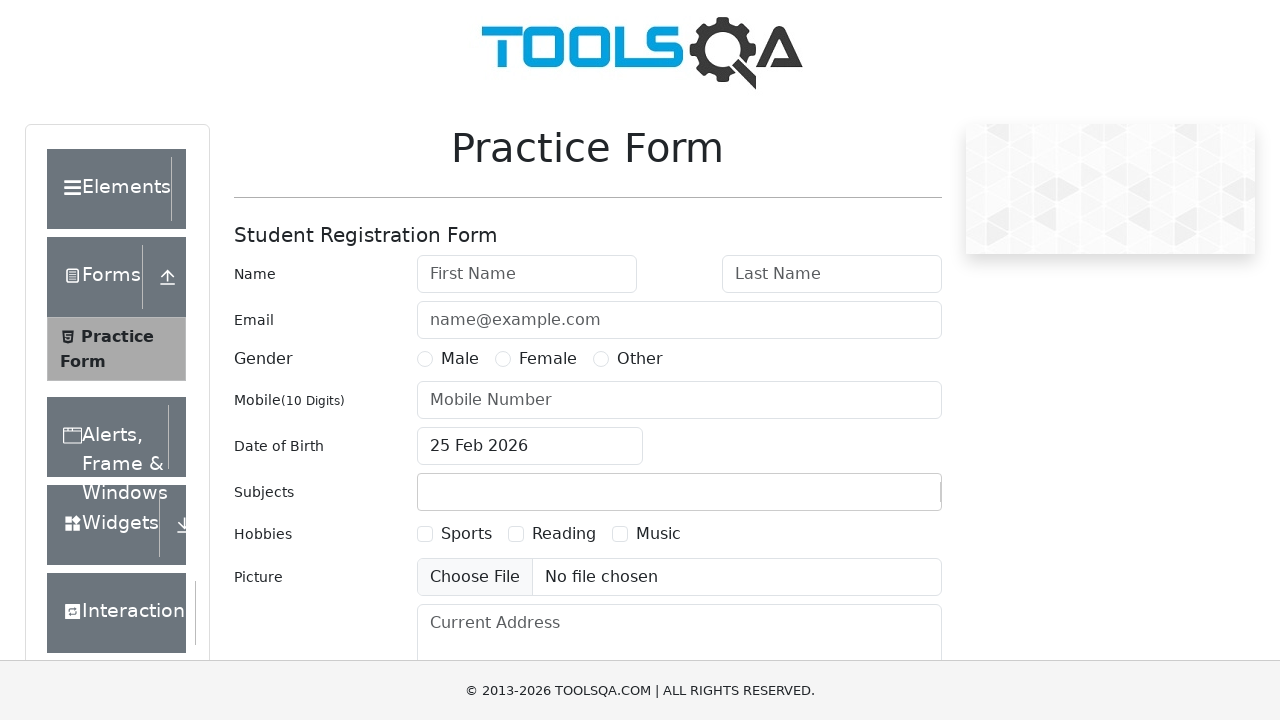

Removed ads element if present
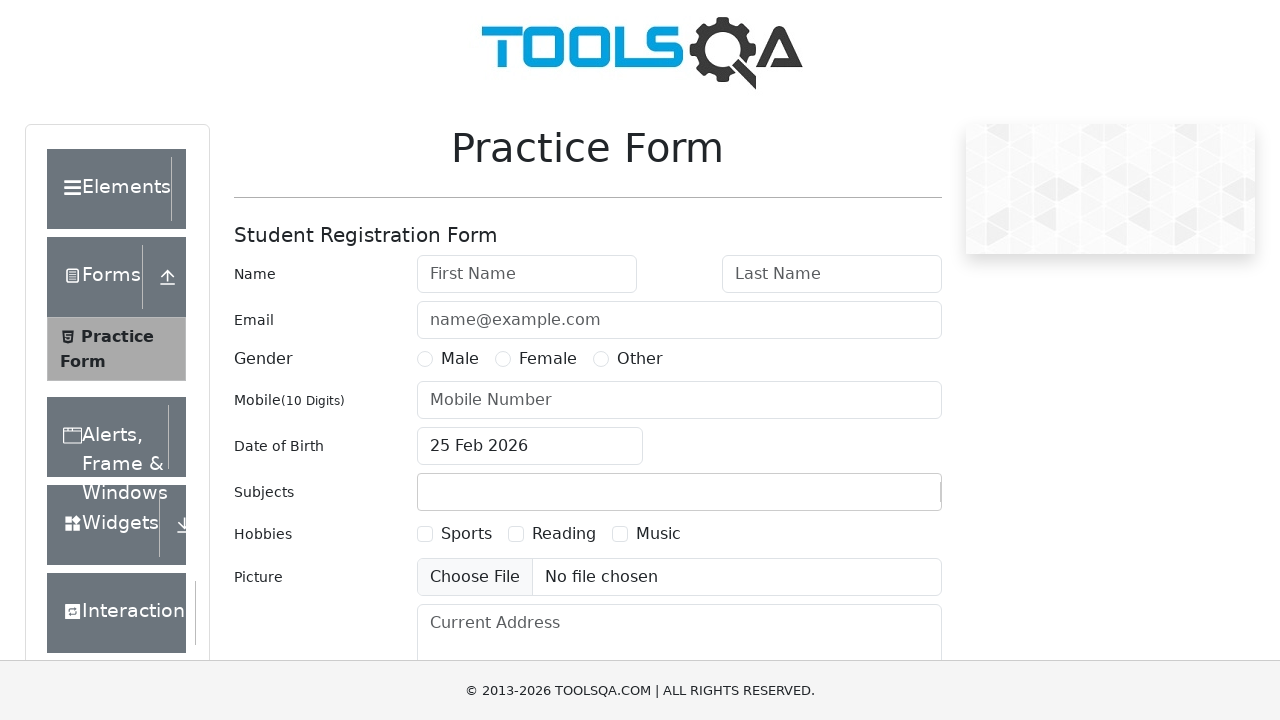

Filled in first name 'John' on #firstName
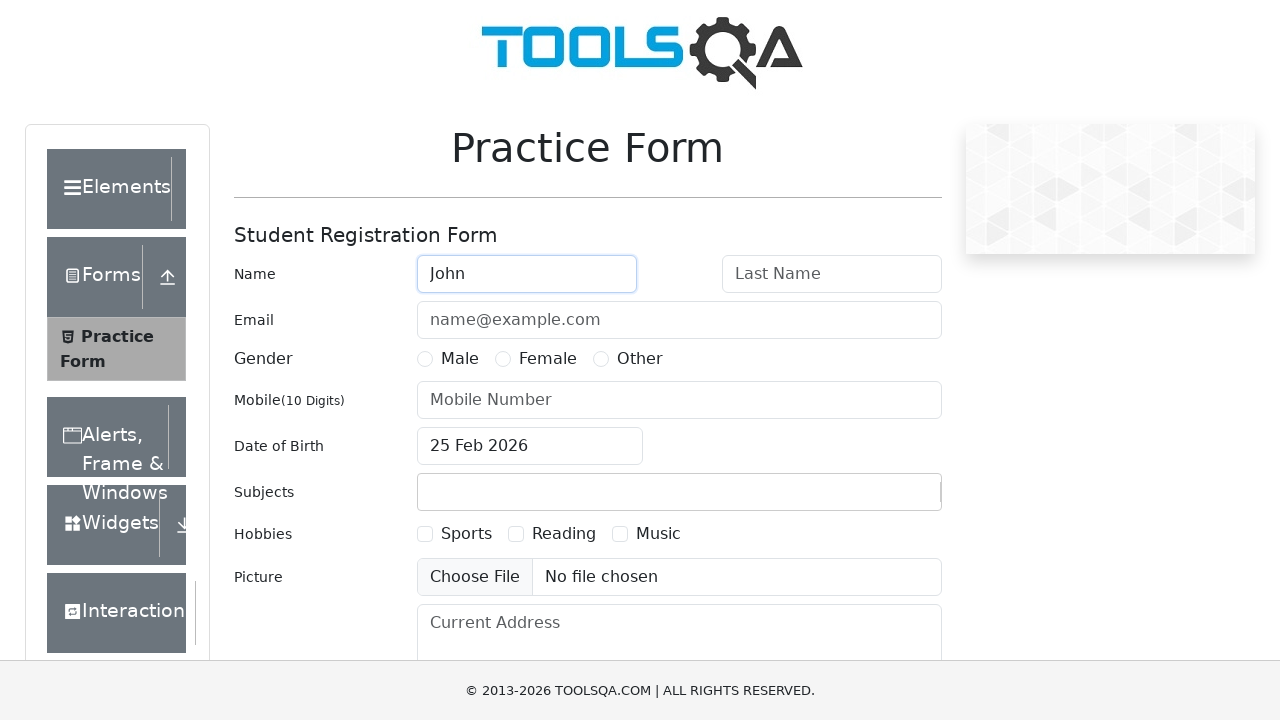

Filled in last name 'Smith' on #lastName
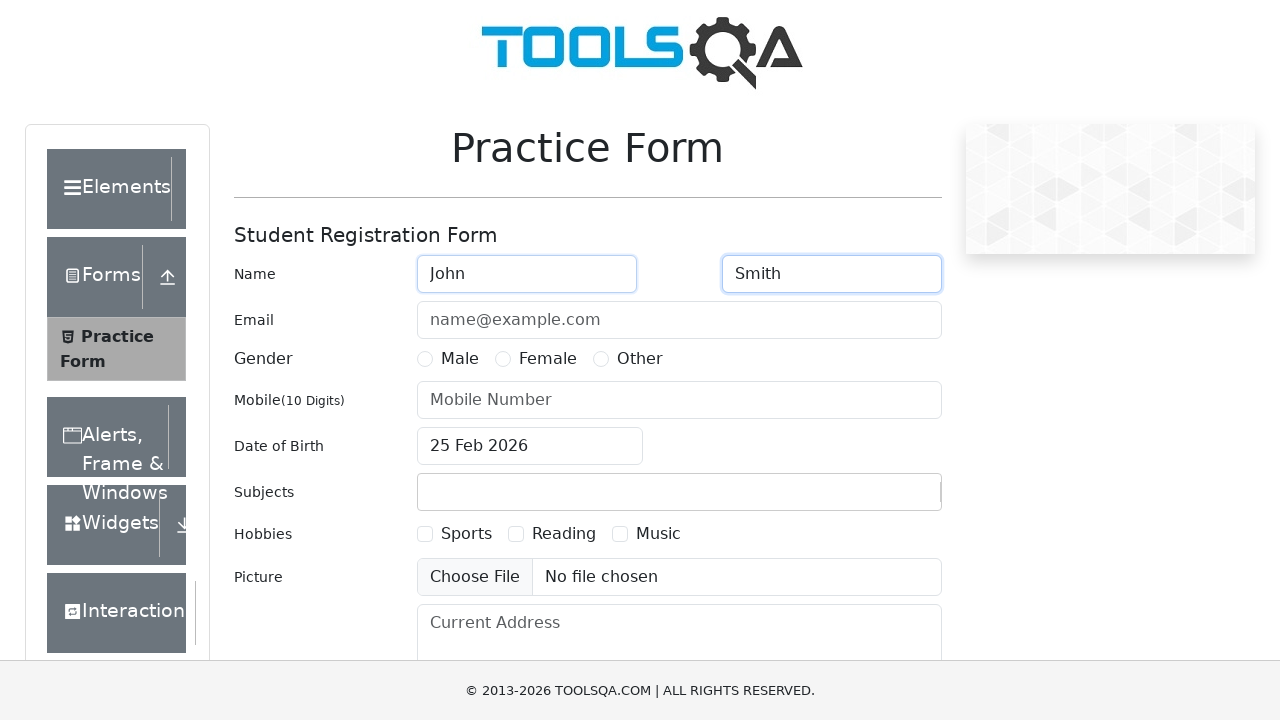

Filled in email 'john.smith@example.com' on #userEmail
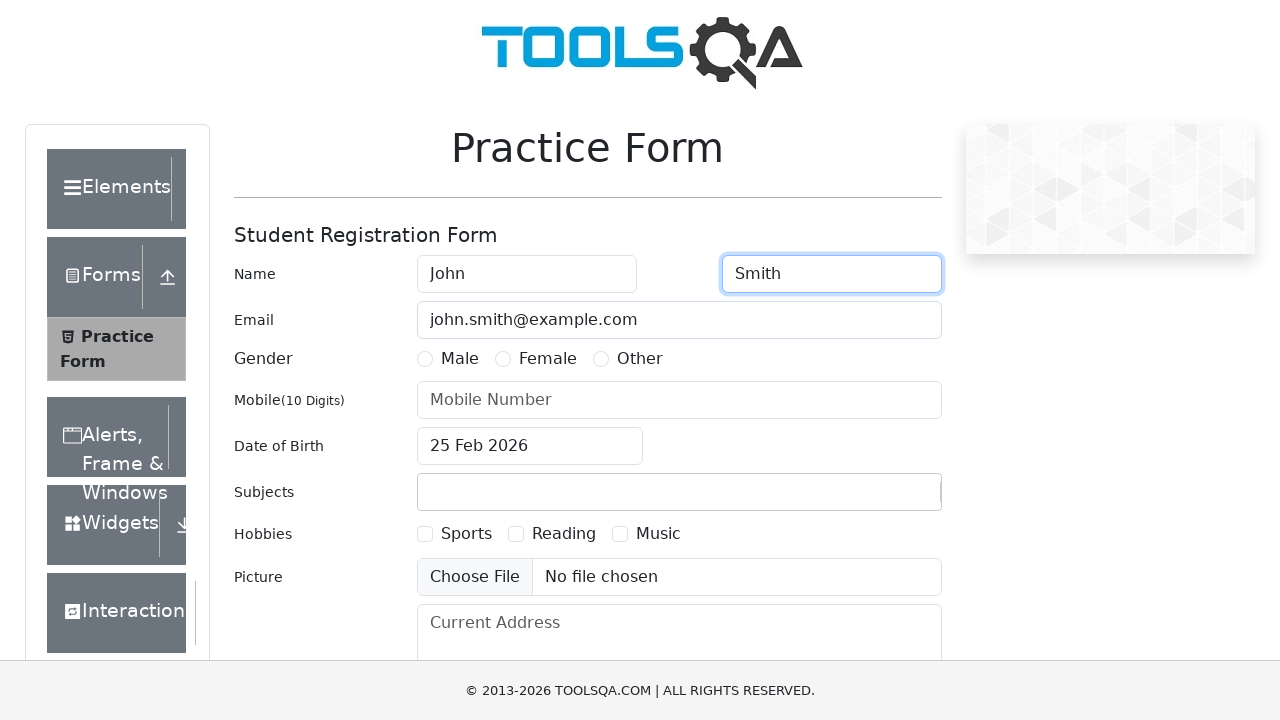

Selected gender 'Male' at (460, 359) on xpath=//label[text()='Male']
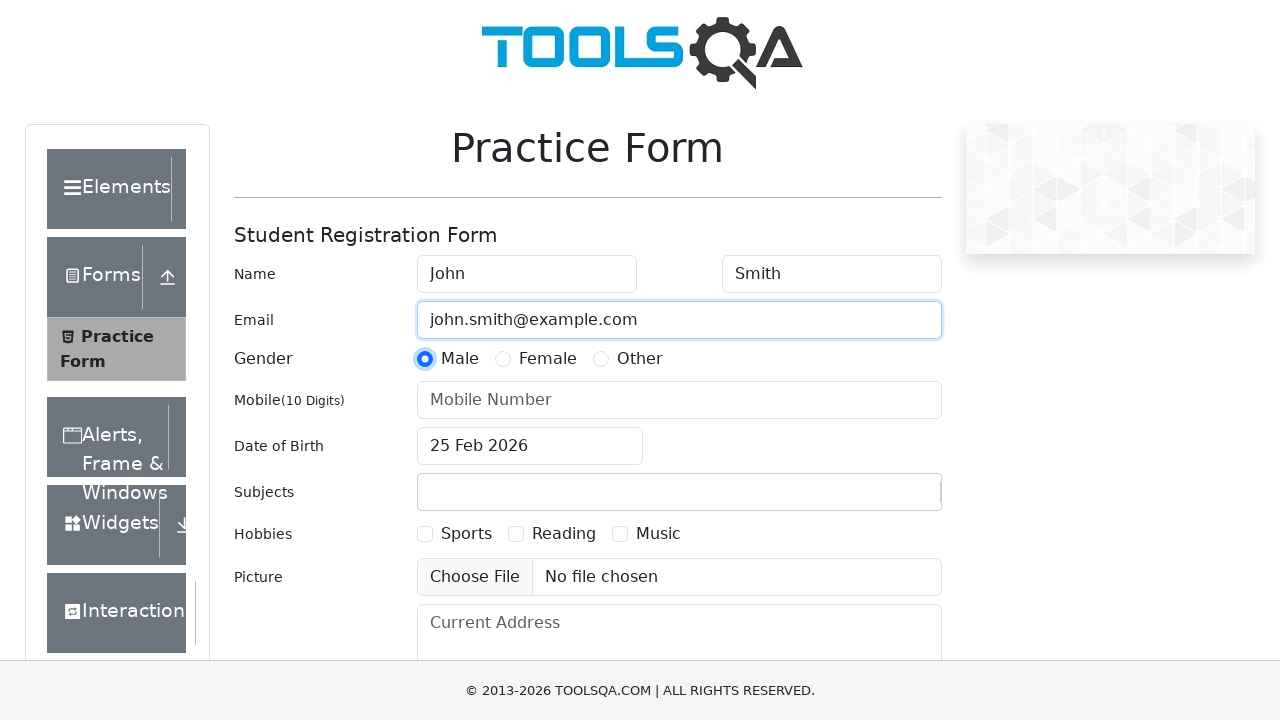

Selected hobby 'Sports' at (466, 534) on xpath=//label[text()='Sports']
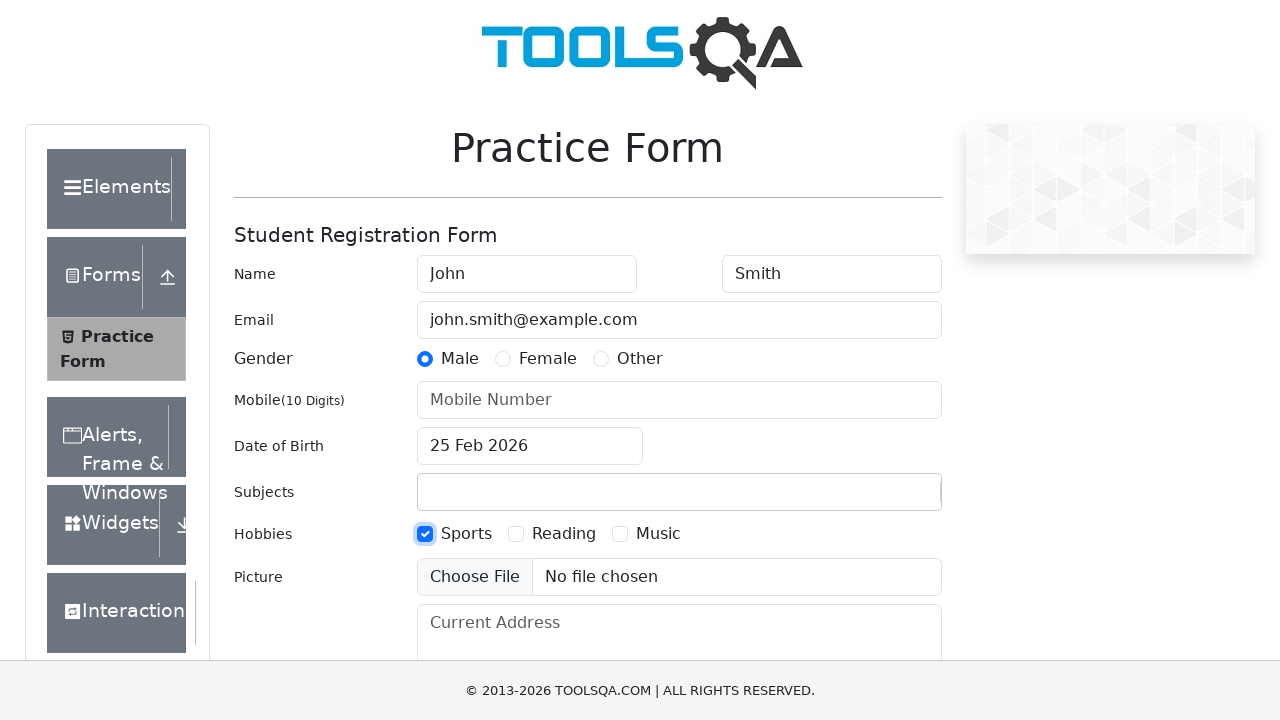

Filled in mobile phone number '5551234567' on #userNumber
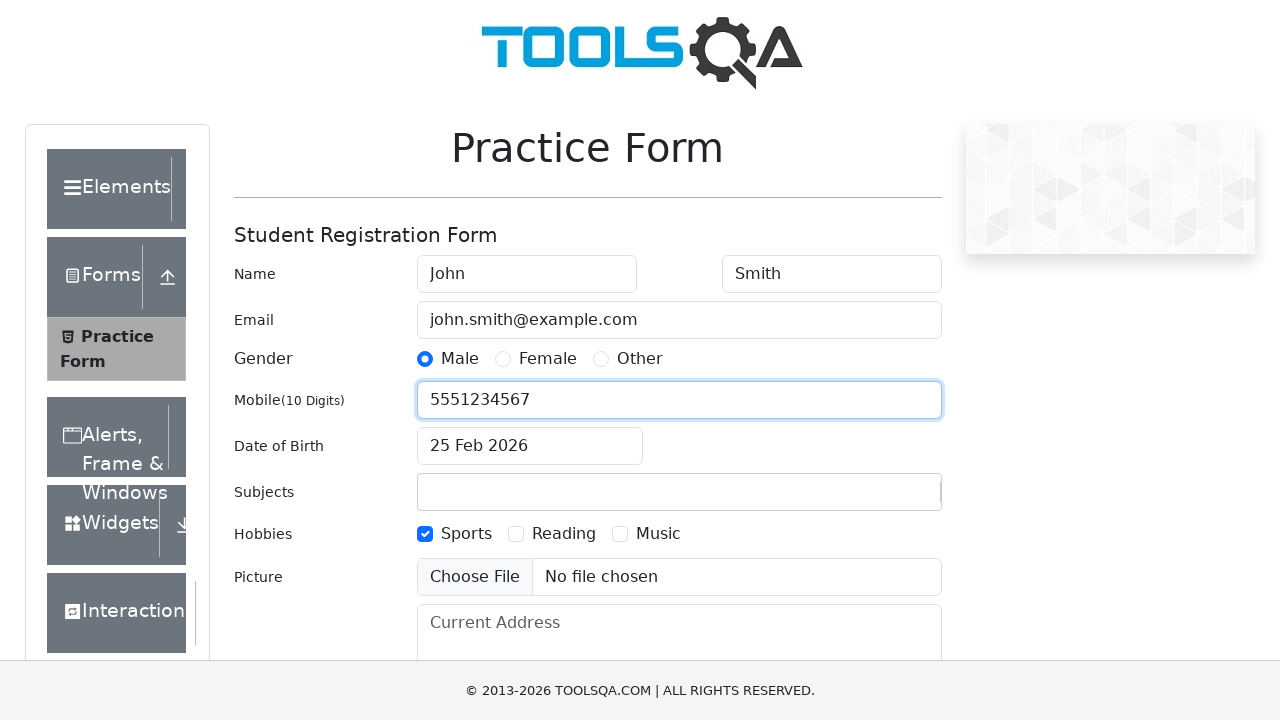

Scrolled submit button into view
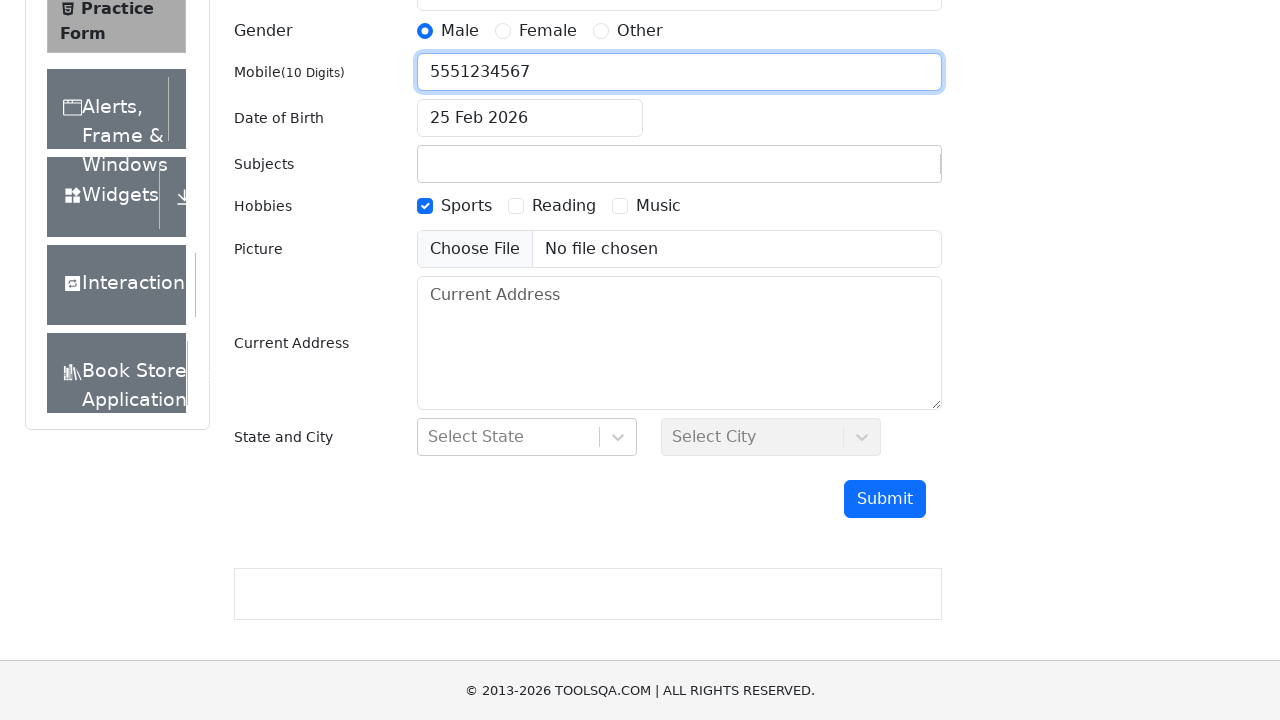

Clicked submit button to submit the form at (885, 499) on #submit
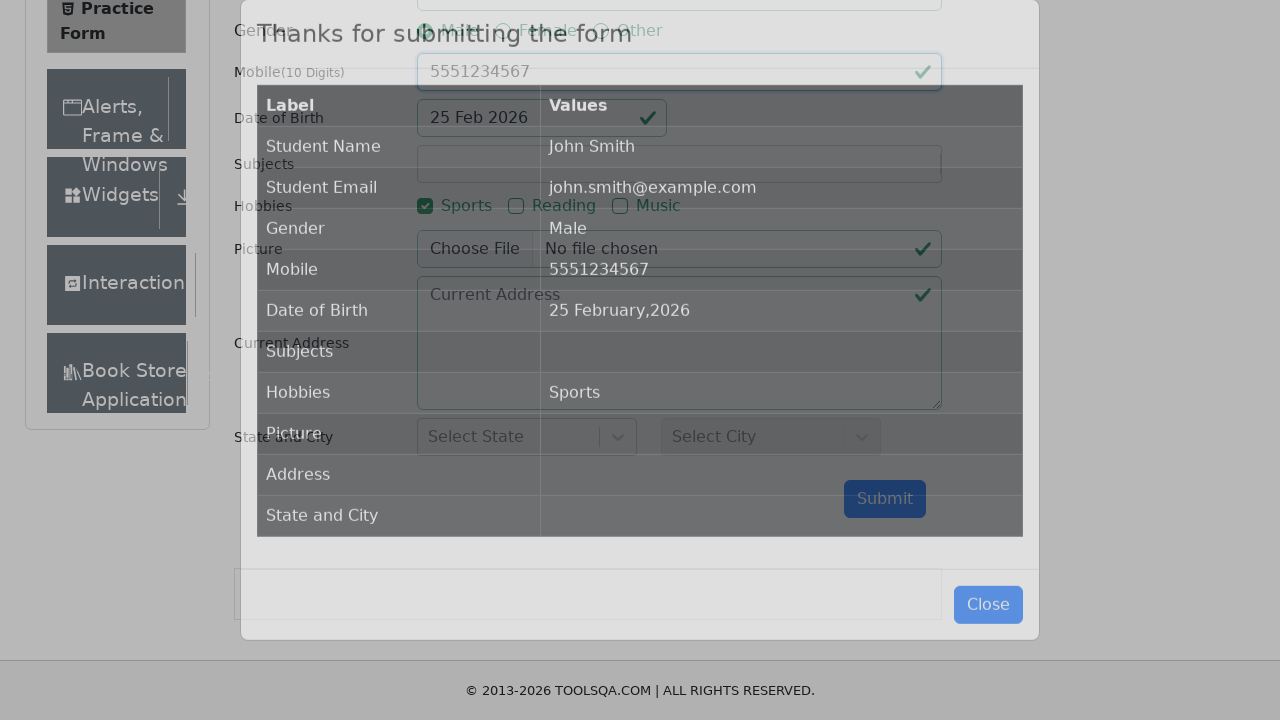

Confirmation modal appeared with submission details
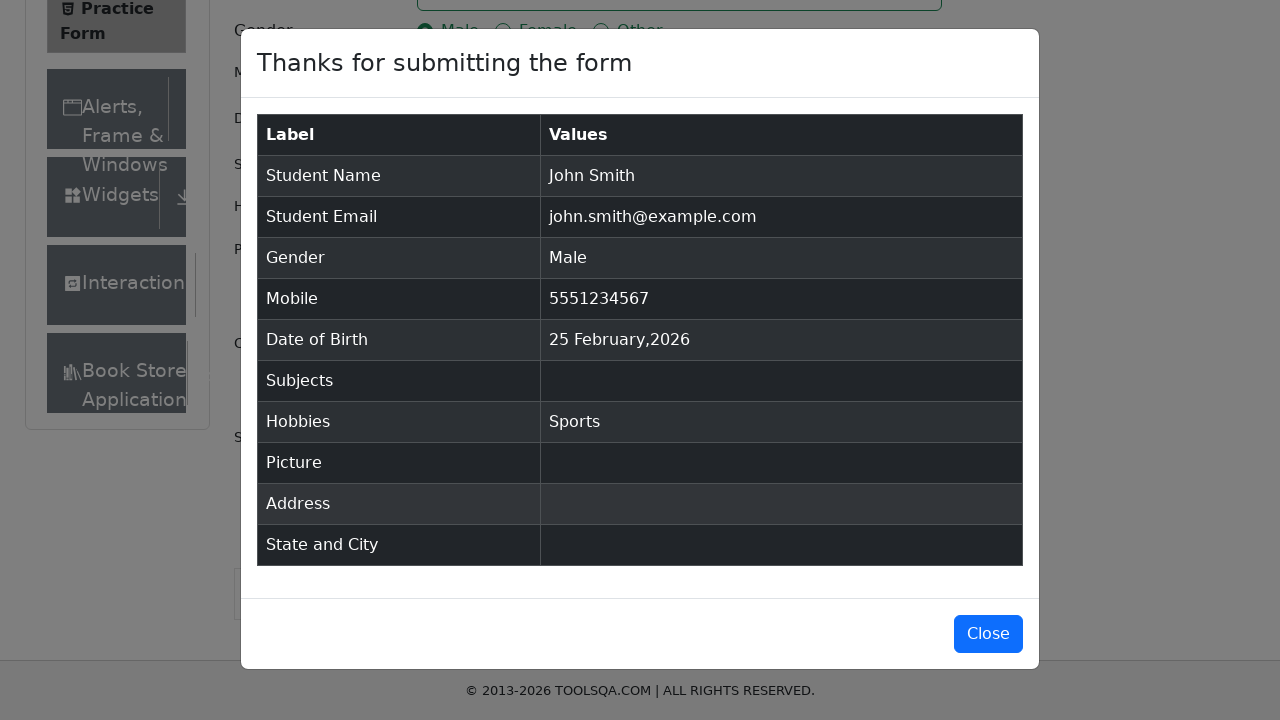

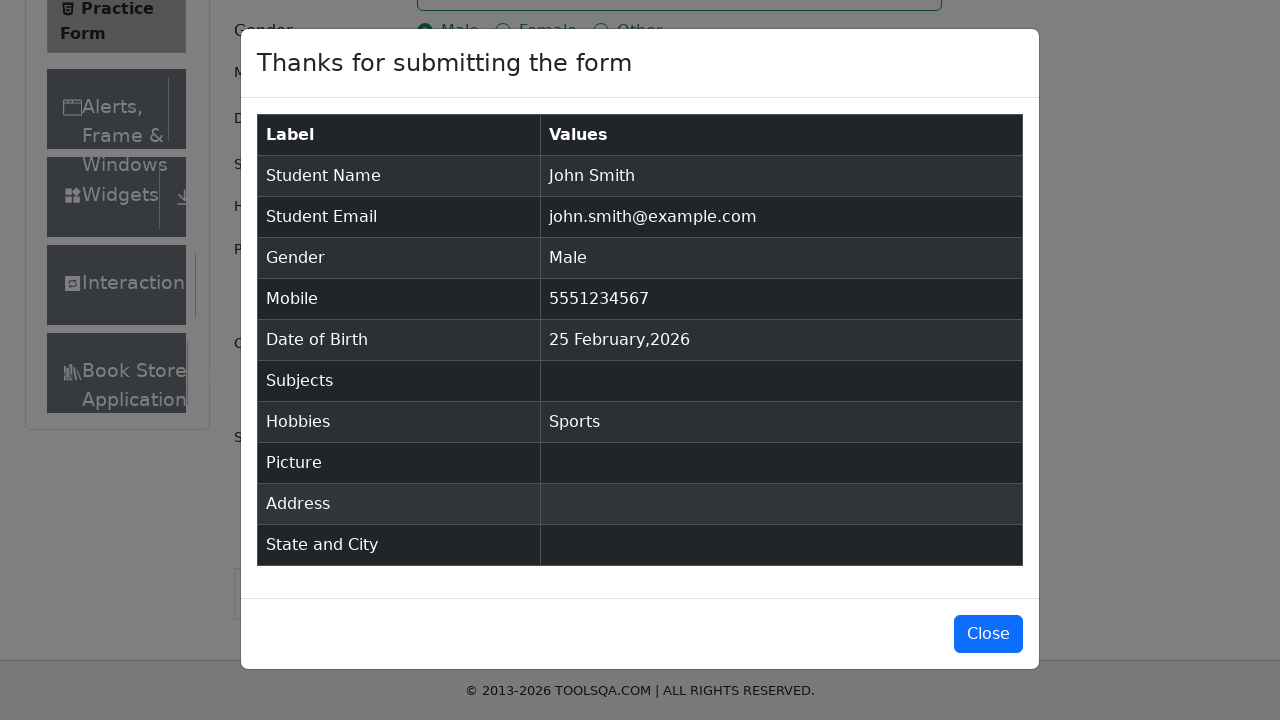